Tests filtering to display all items after applying other filters.

Starting URL: https://demo.playwright.dev/todomvc

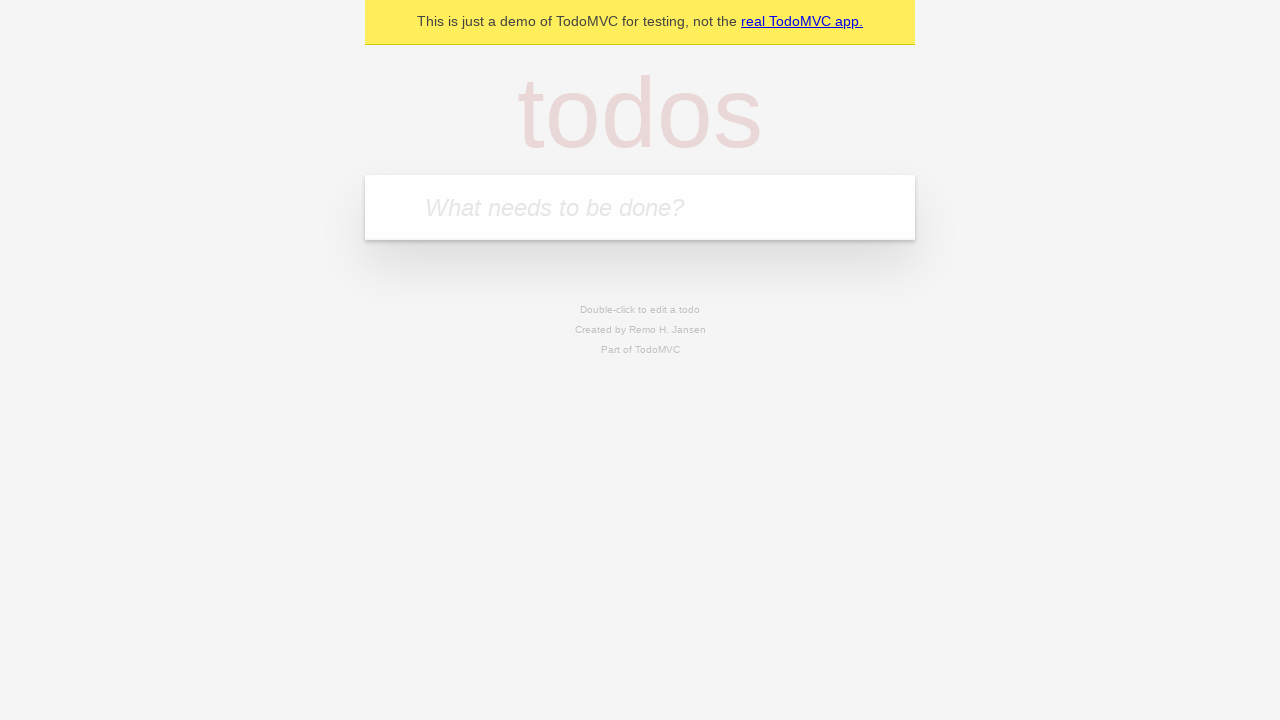

Filled todo input with 'buy some cheese' on internal:attr=[placeholder="What needs to be done?"i]
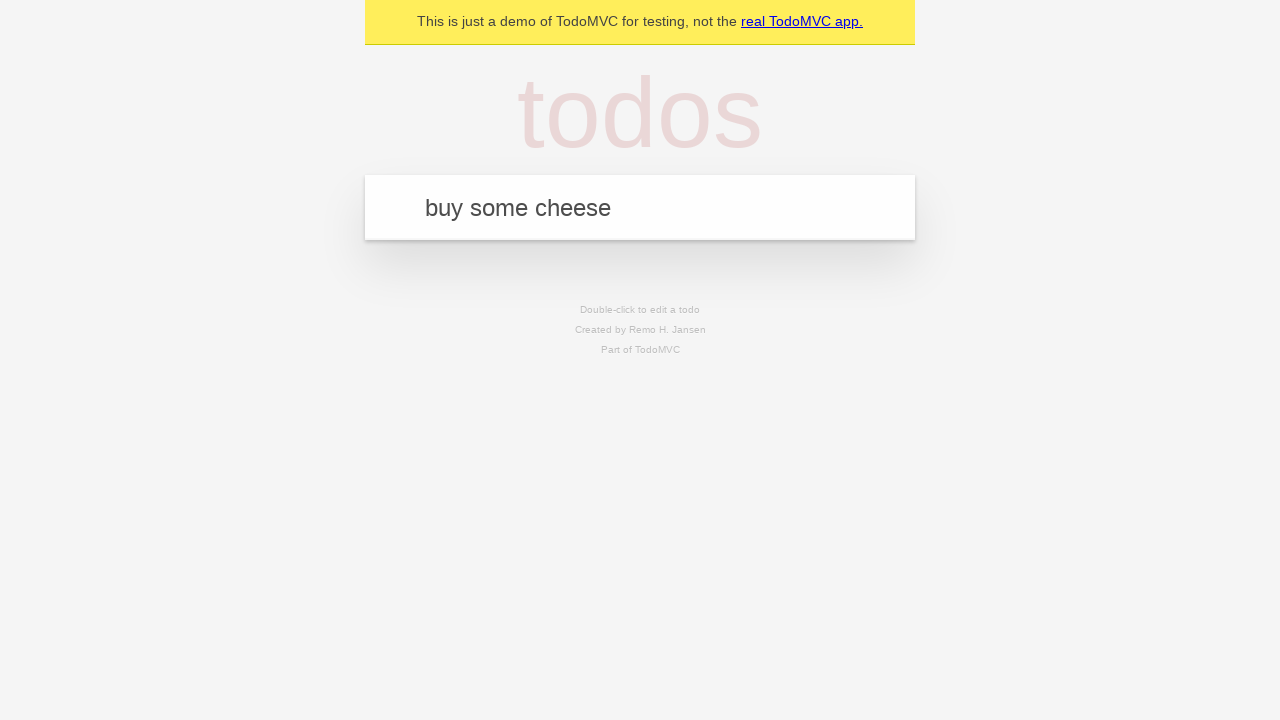

Pressed Enter to add 'buy some cheese' to the todo list on internal:attr=[placeholder="What needs to be done?"i]
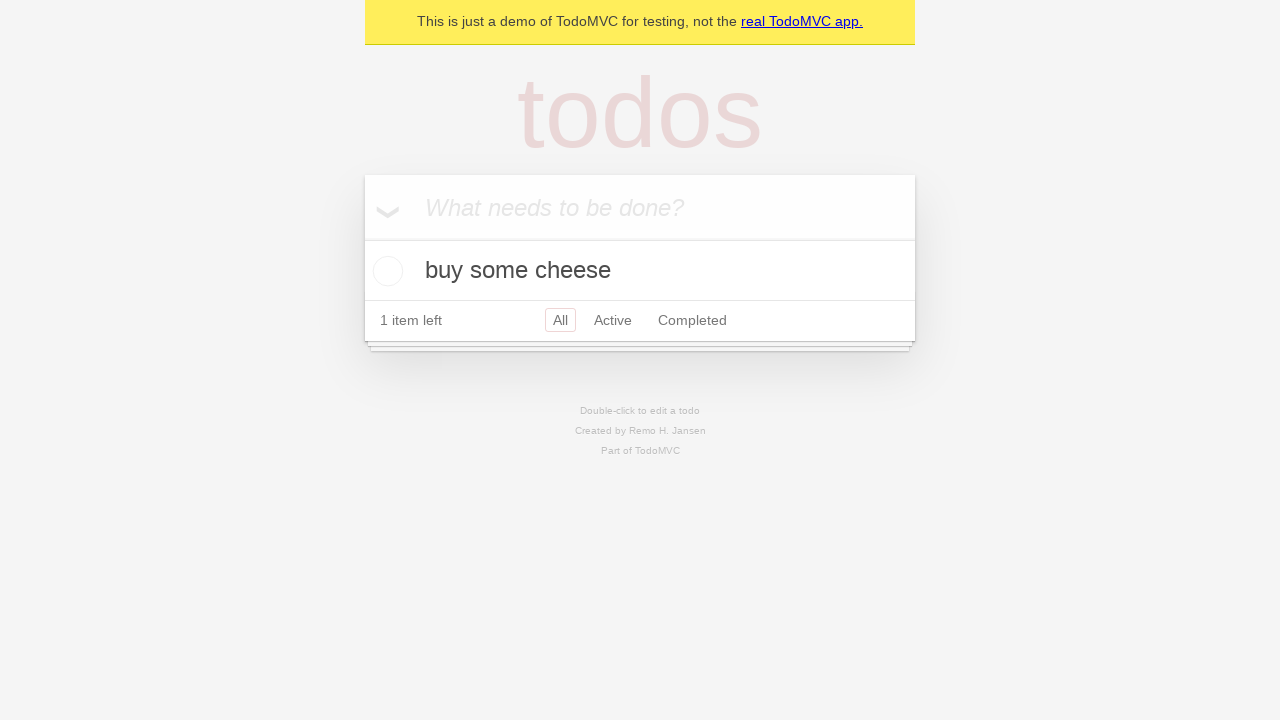

Filled todo input with 'feed the cat' on internal:attr=[placeholder="What needs to be done?"i]
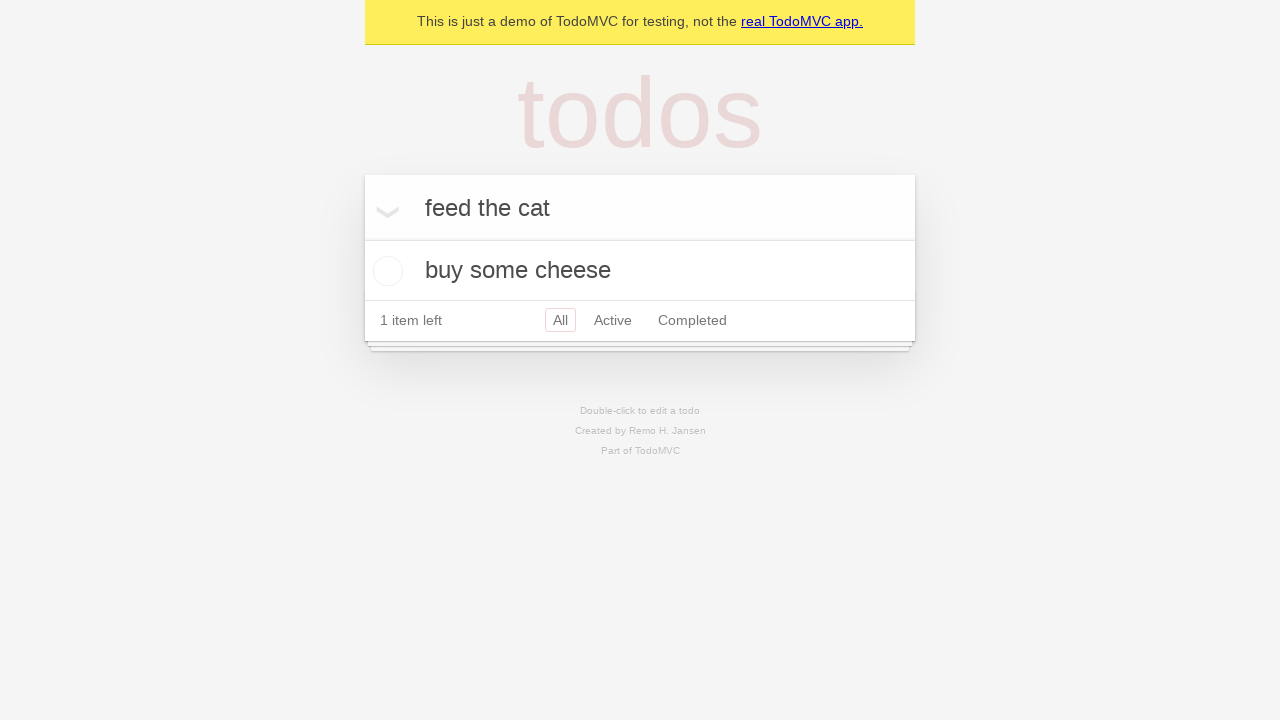

Pressed Enter to add 'feed the cat' to the todo list on internal:attr=[placeholder="What needs to be done?"i]
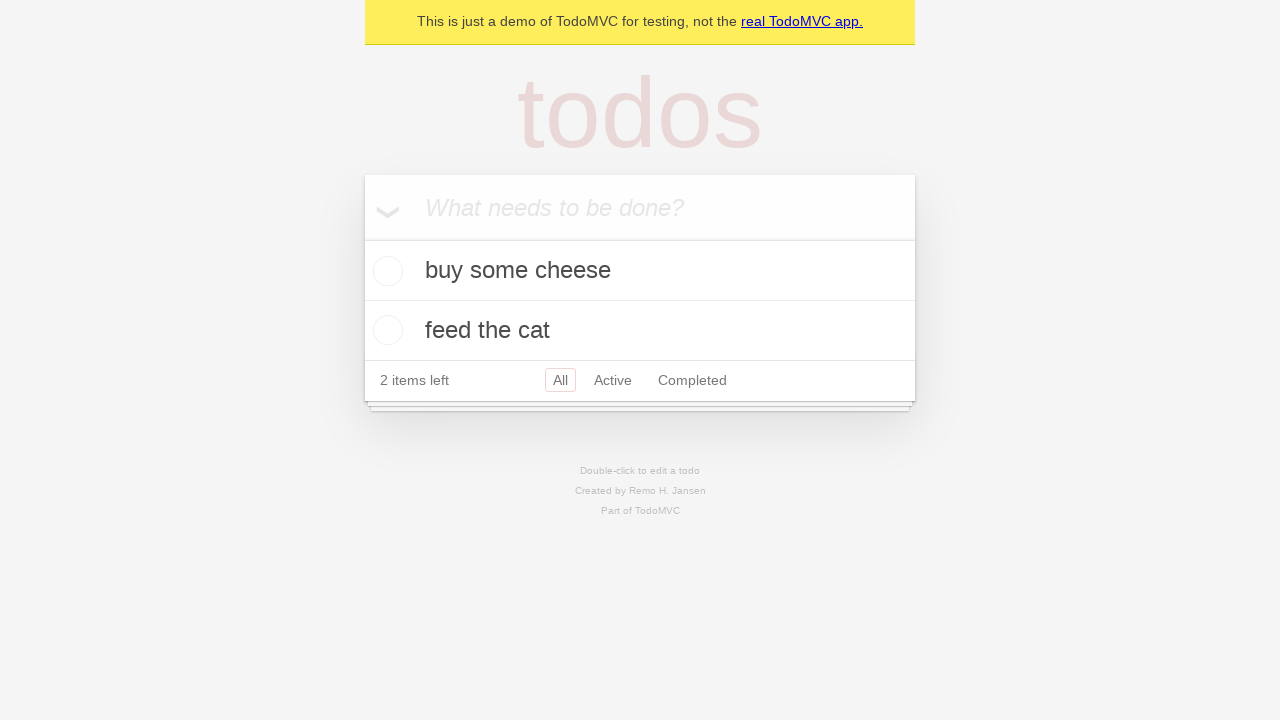

Filled todo input with 'book a doctors appointment' on internal:attr=[placeholder="What needs to be done?"i]
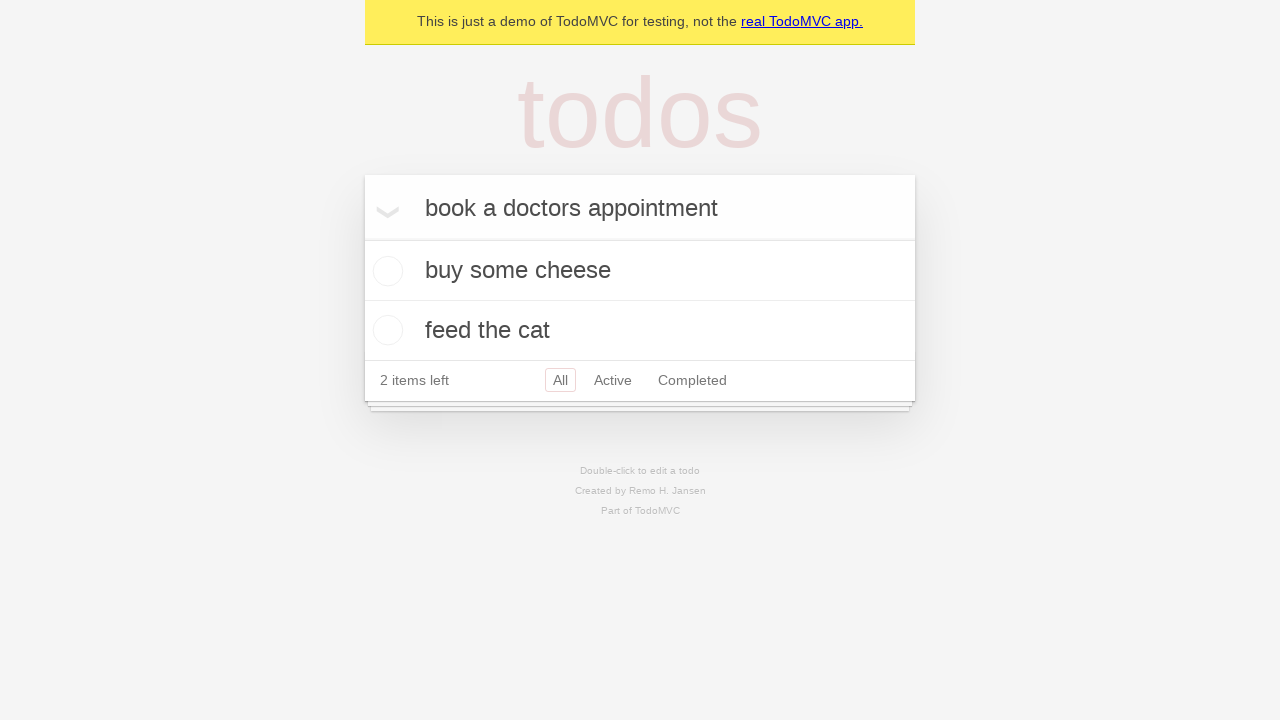

Pressed Enter to add 'book a doctors appointment' to the todo list on internal:attr=[placeholder="What needs to be done?"i]
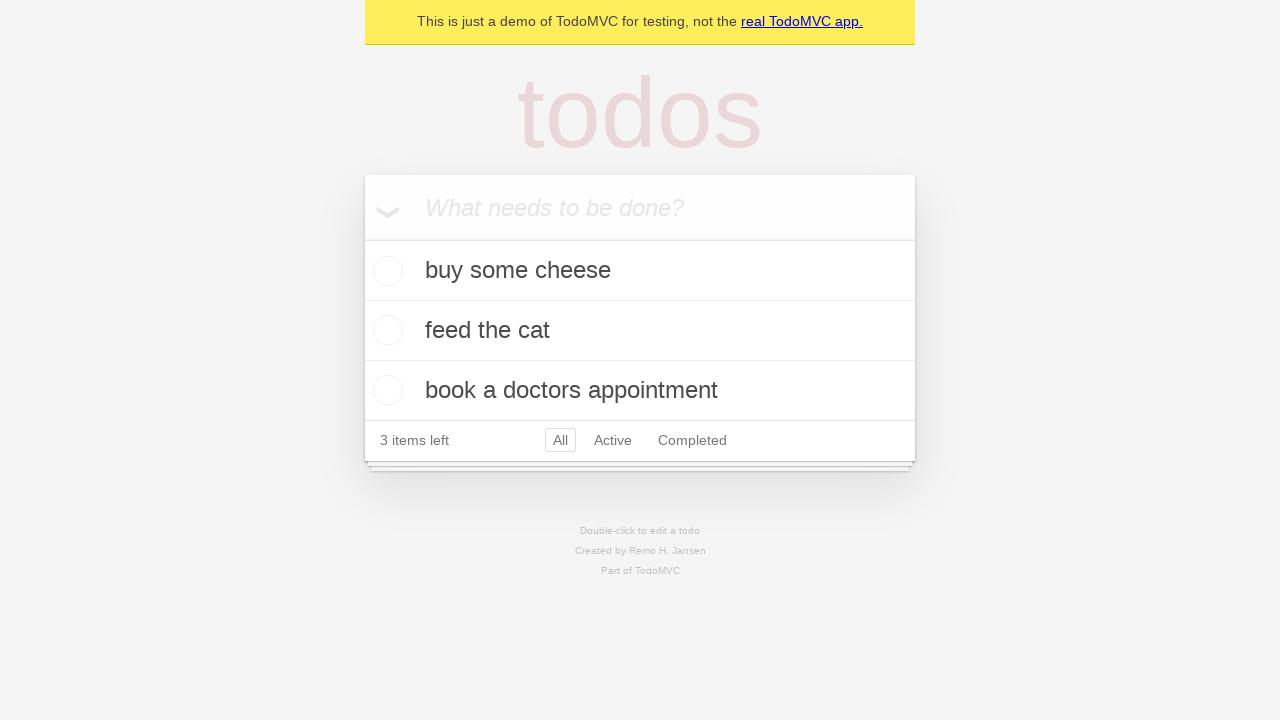

Checked the second todo item as completed at (385, 330) on internal:testid=[data-testid="todo-item"s] >> nth=1 >> internal:role=checkbox
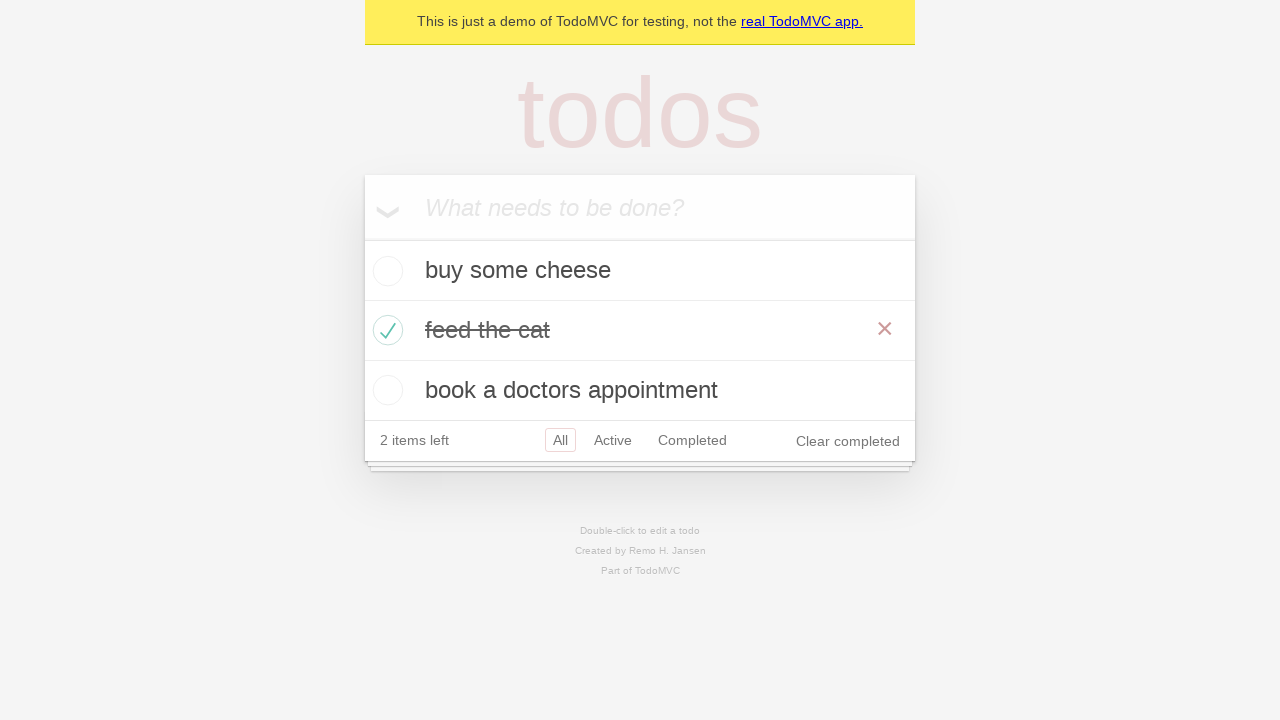

Clicked 'Active' filter to display only active items at (613, 440) on internal:role=link[name="Active"i]
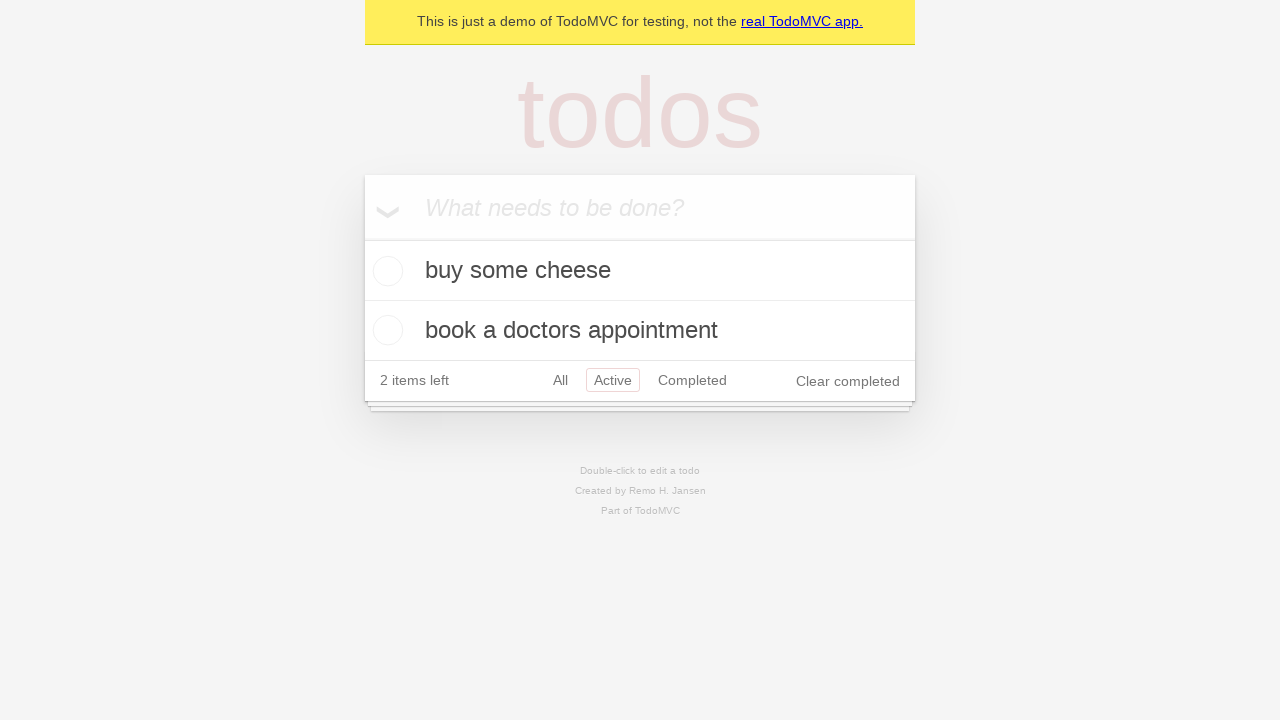

Clicked 'Completed' filter to display only completed items at (692, 380) on internal:role=link[name="Completed"i]
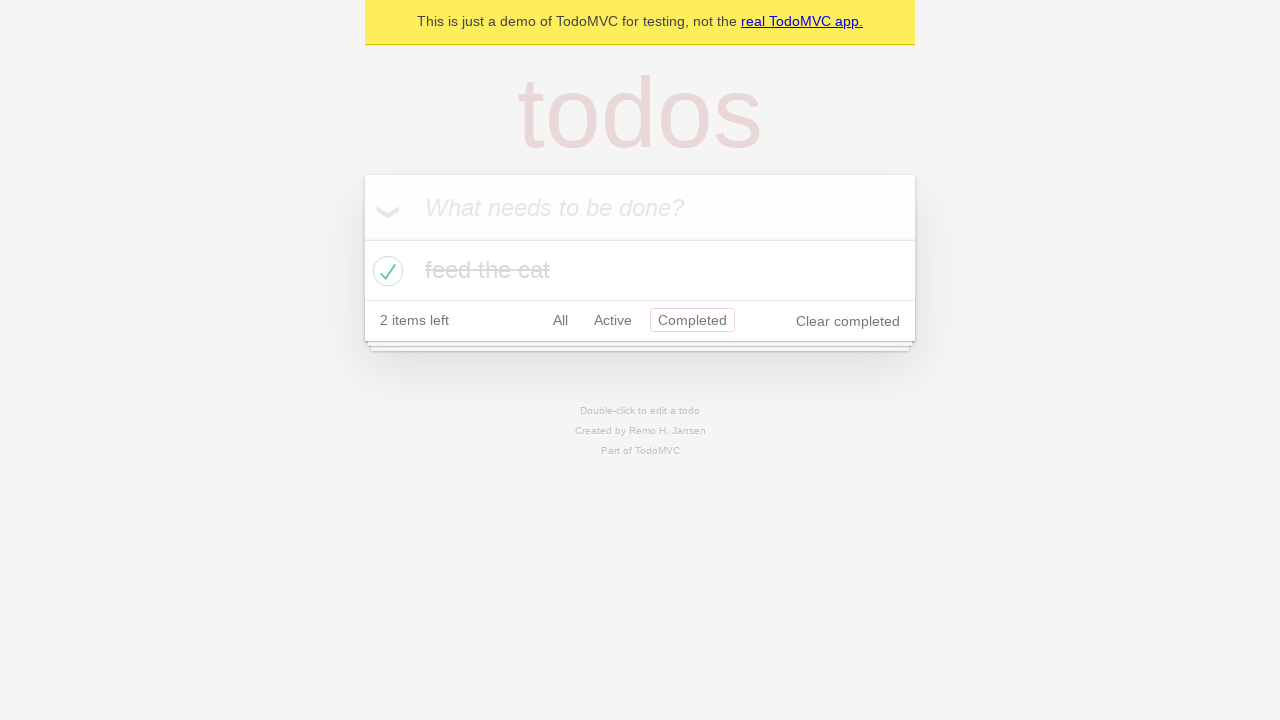

Clicked 'All' filter to display all items at (560, 320) on internal:role=link[name="All"i]
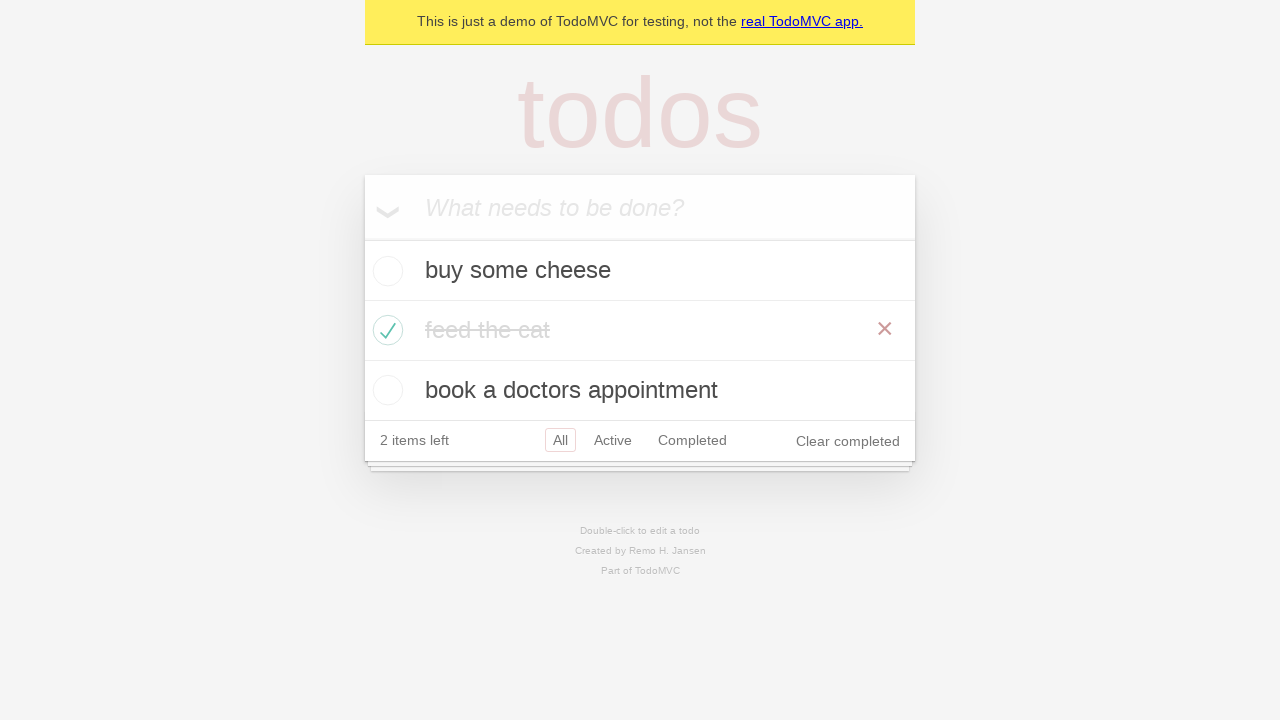

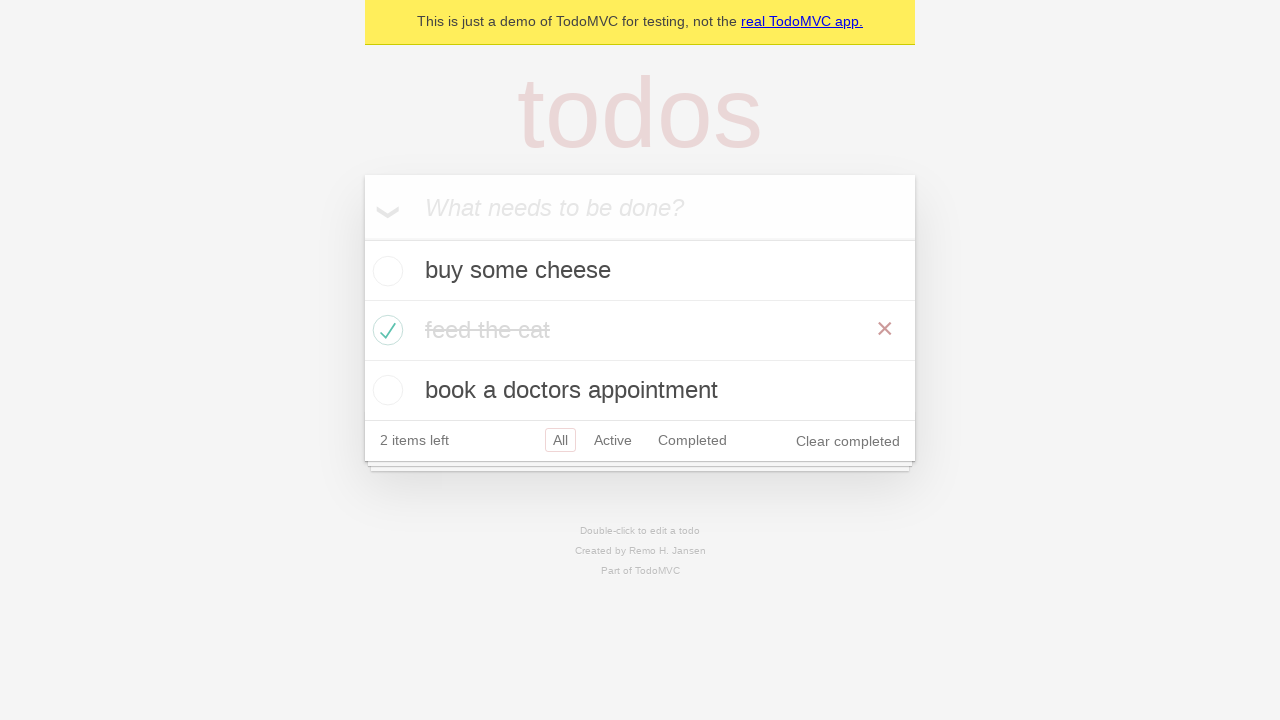